Tests the text box form on demoqa.com by filling in user name, email, current address, and permanent address fields, then submitting the form.

Starting URL: https://demoqa.com/text-box

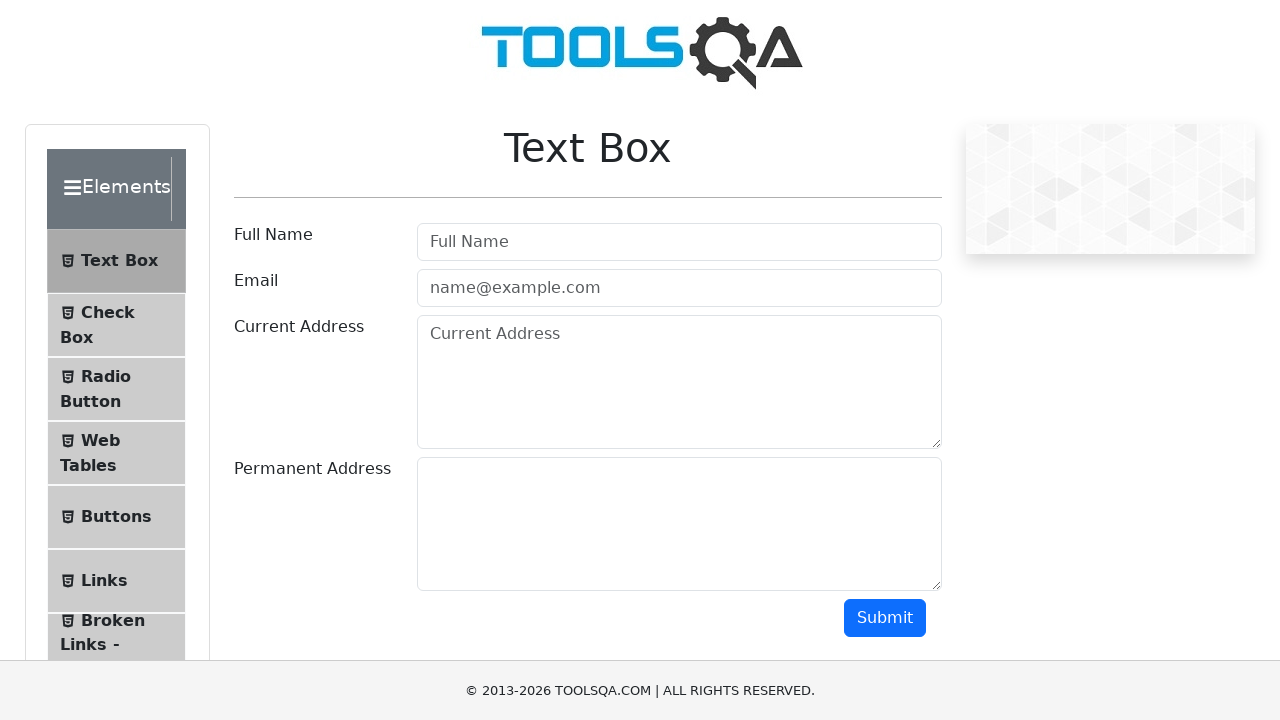

Filled user name field with 'Suvarna Totre' on #userName
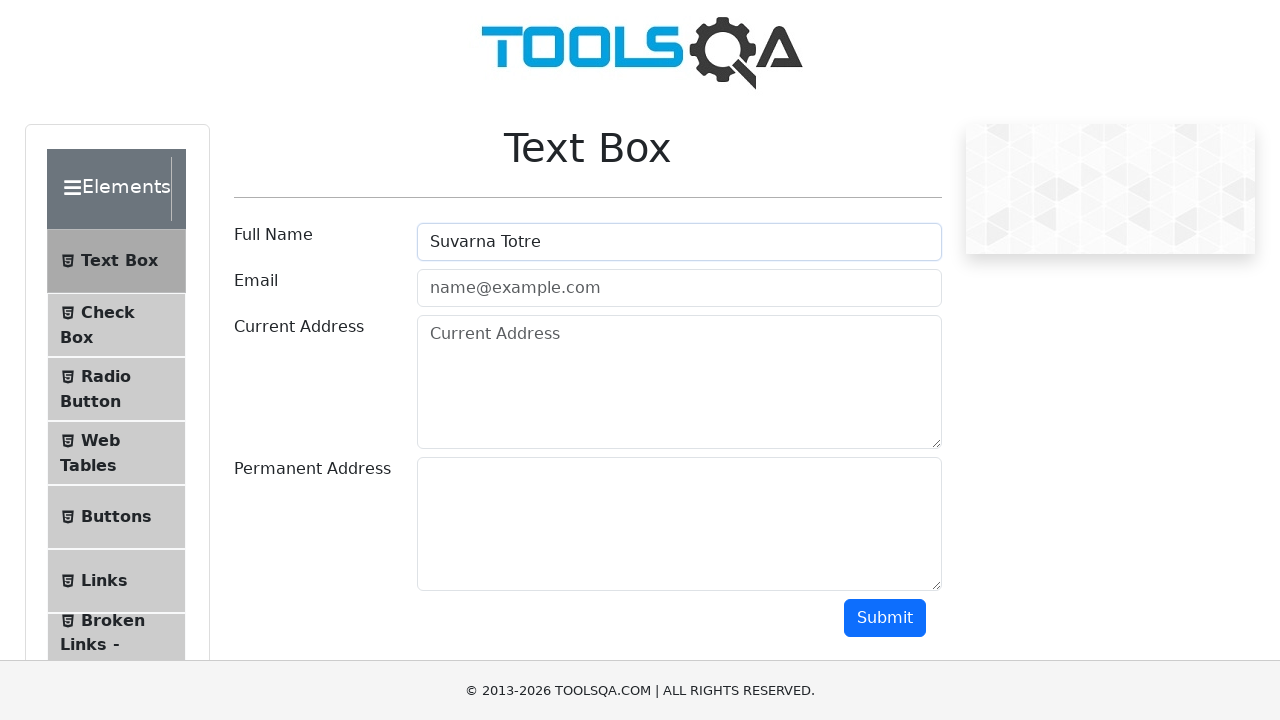

Filled email field with 'test@example.com' on #userEmail
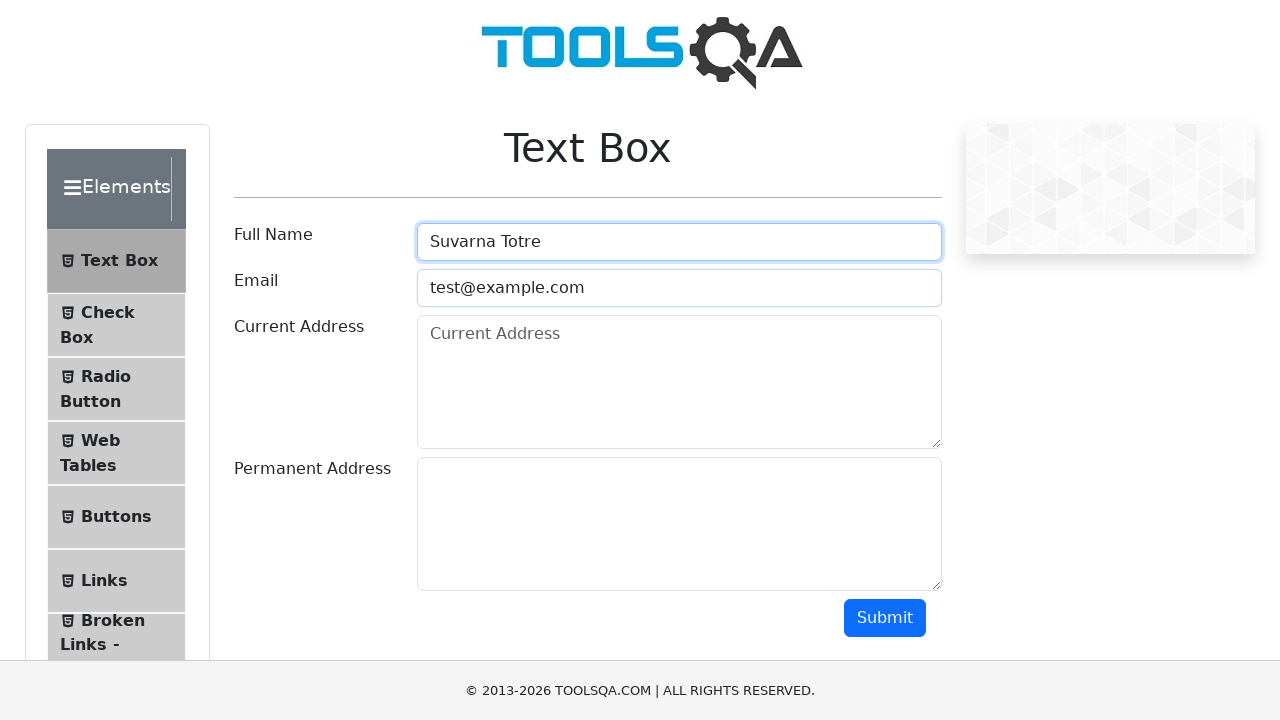

Filled current address field with 'pune abc' on #currentAddress
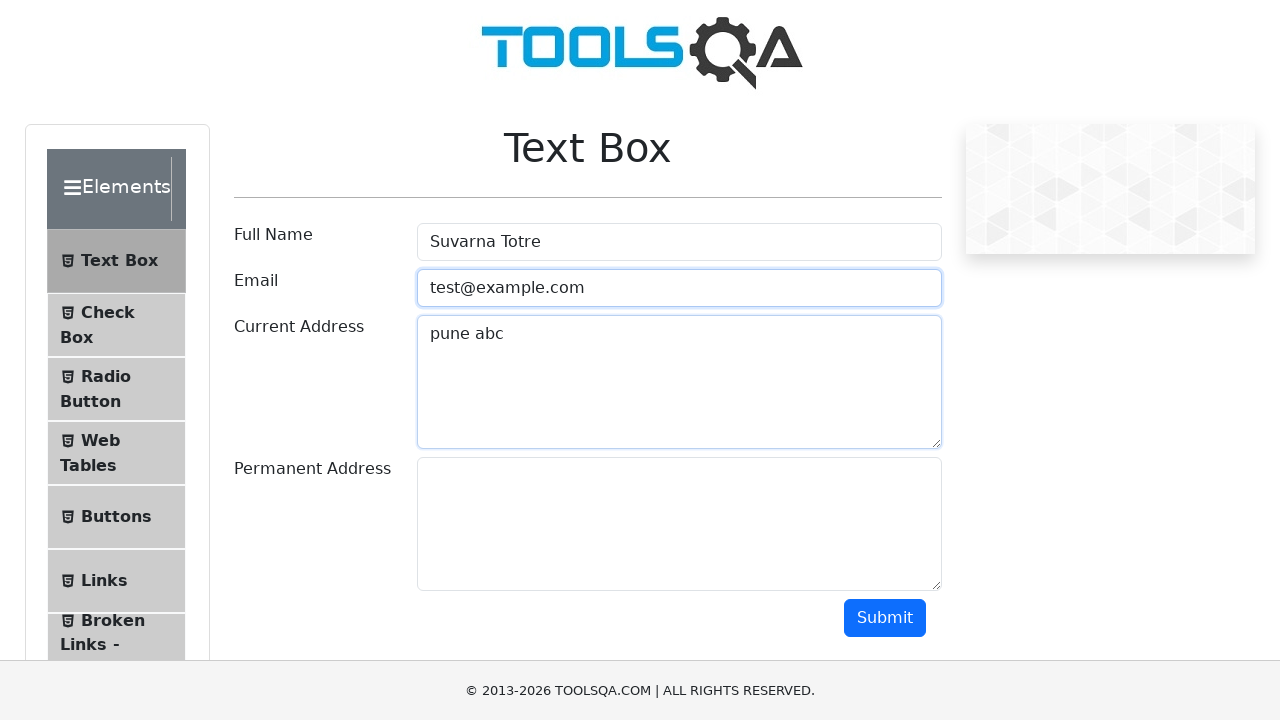

Filled permanent address field with 'pune ghgh' on #permanentAddress
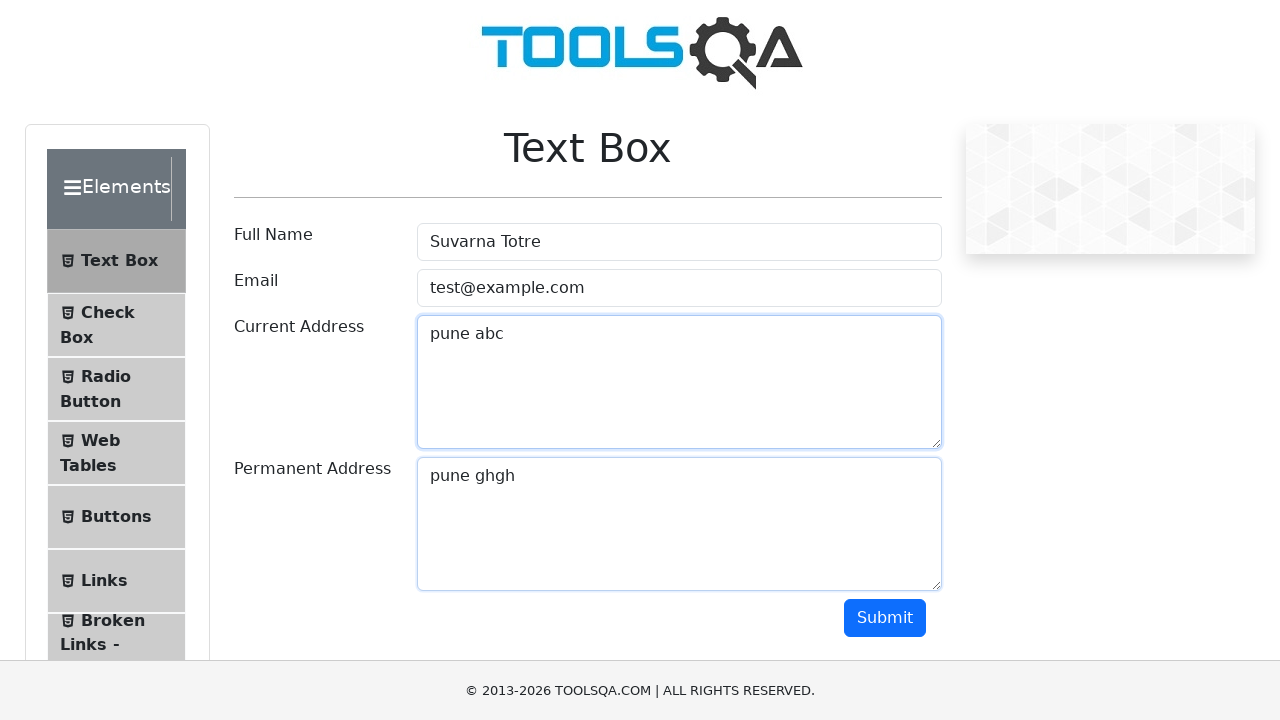

Clicked the submit button at (885, 618) on #submit
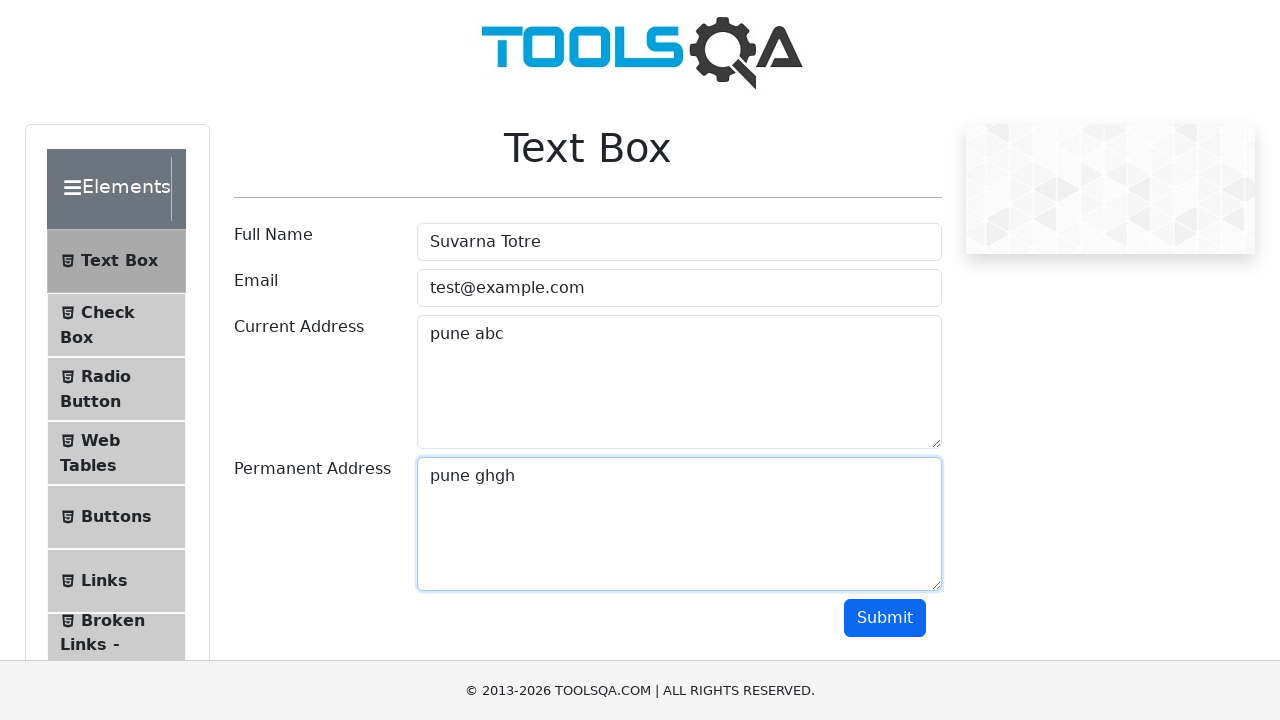

Output section appeared after form submission
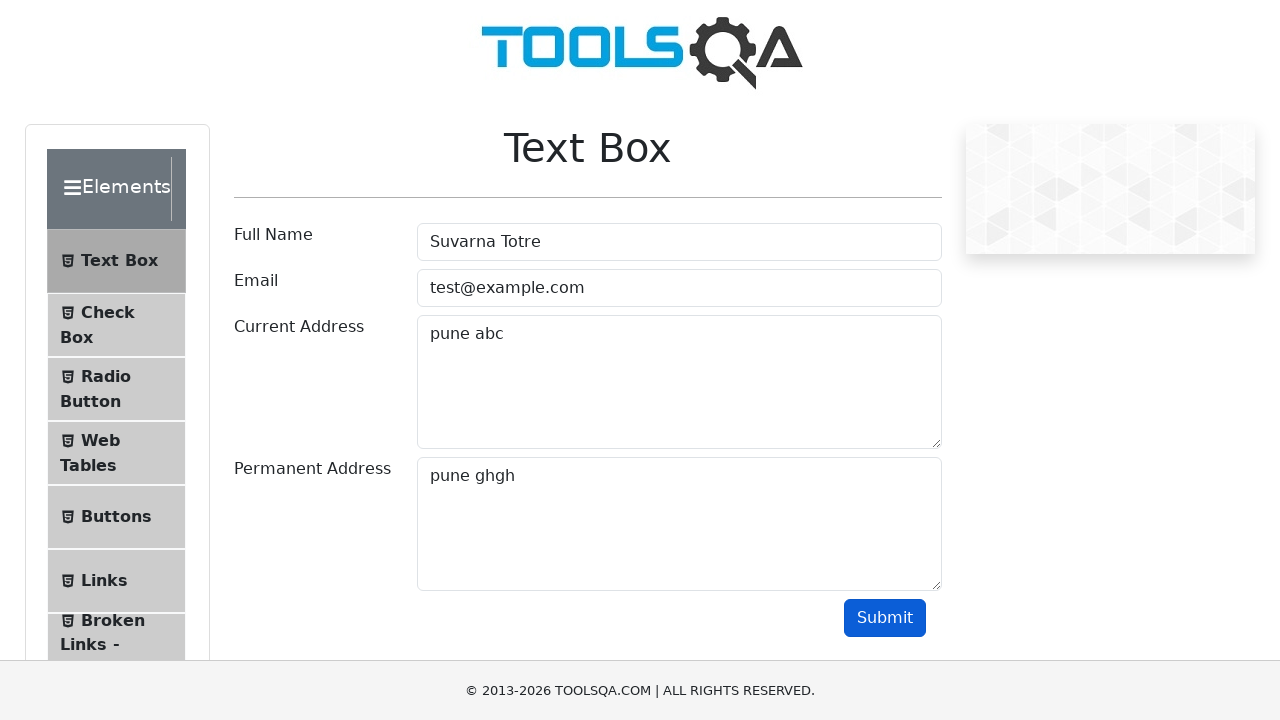

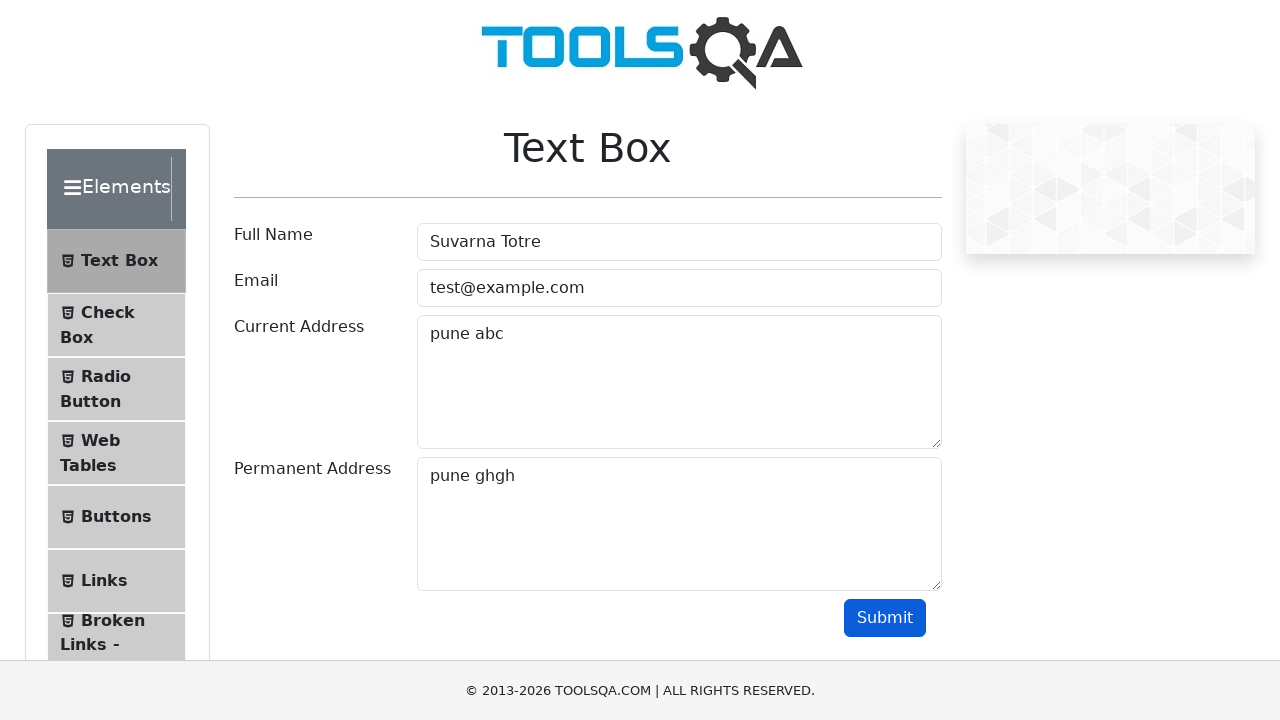